Tests scroll functionality by scrolling to the footer element and back

Starting URL: https://webdriver.io/

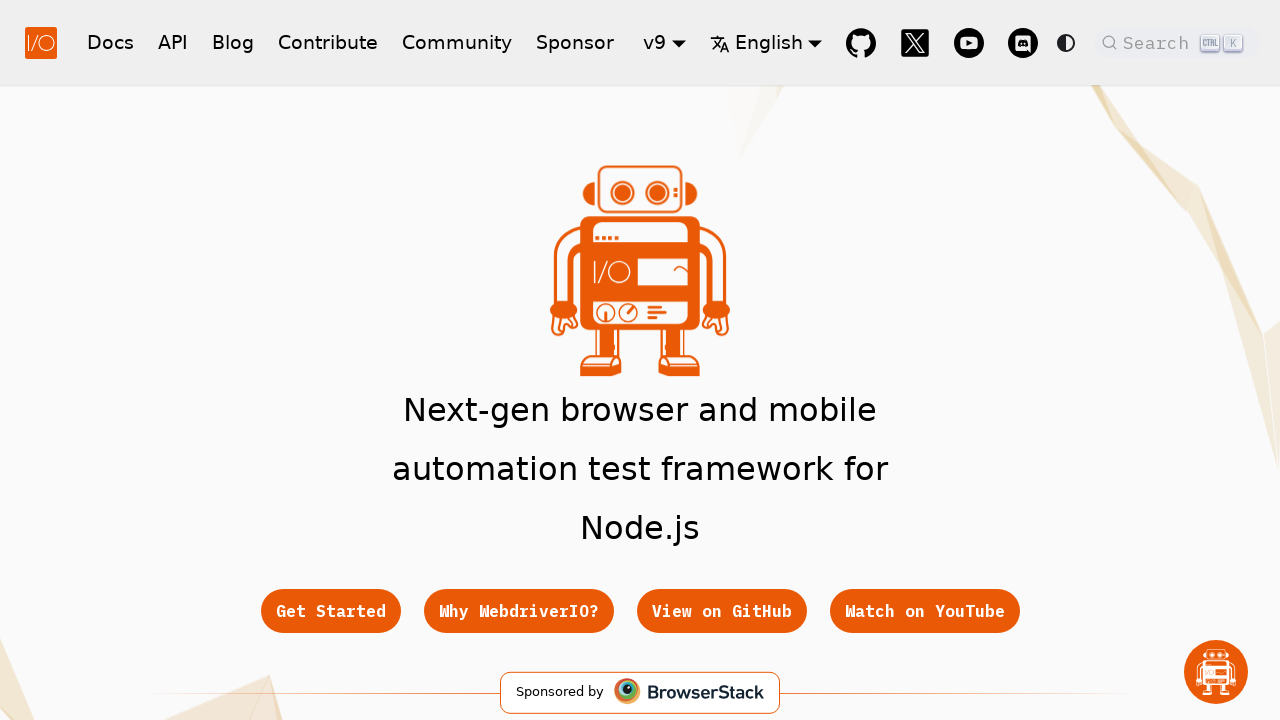

Retrieved initial scroll position from top of page
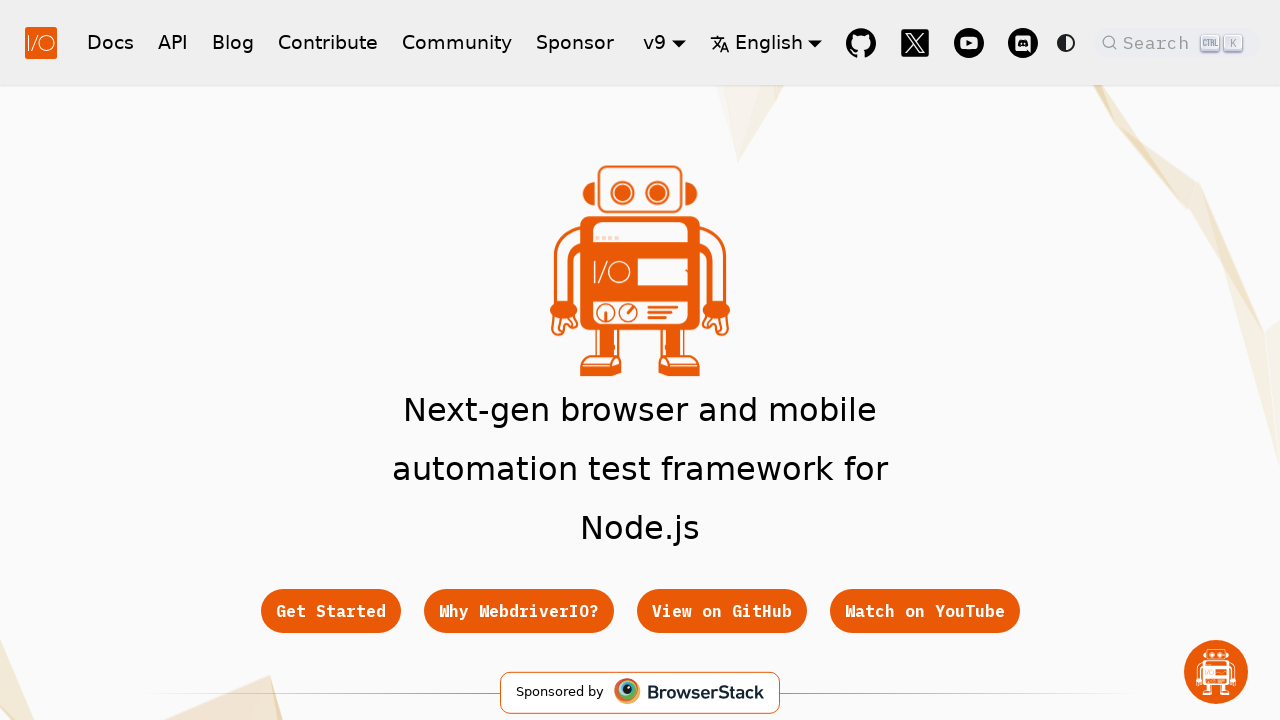

Verified initial scroll position is at [0, 0]
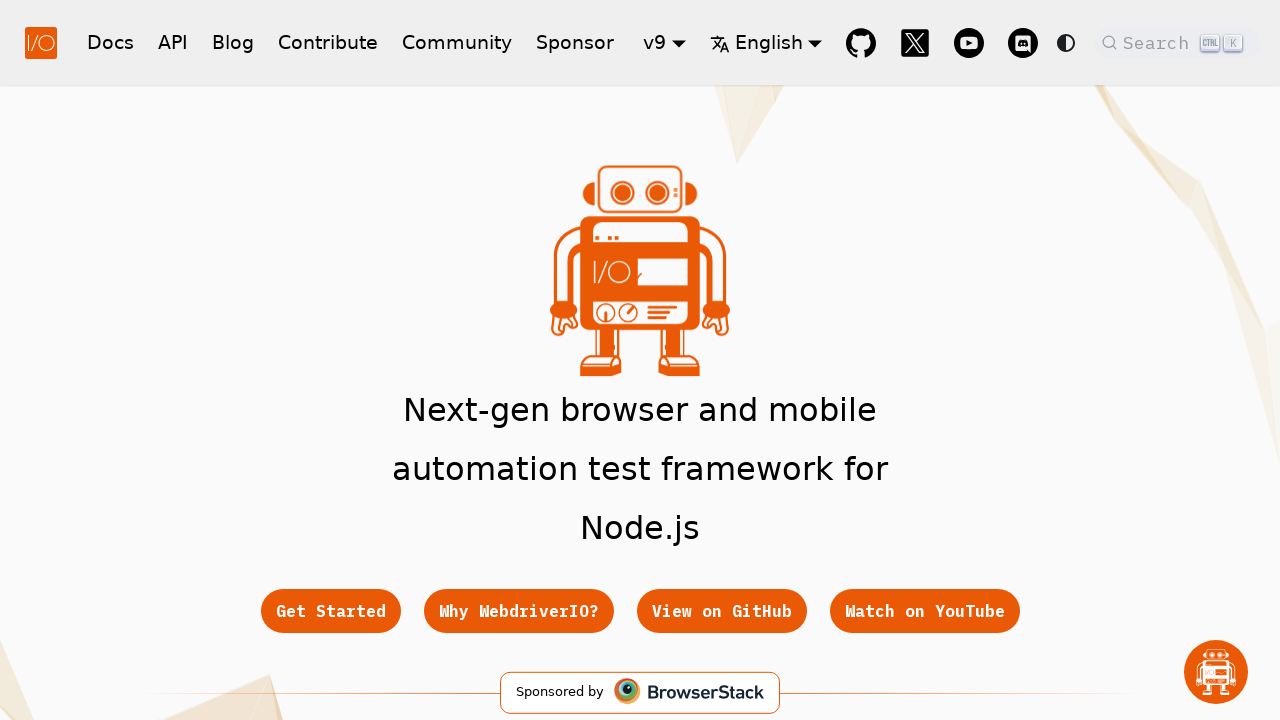

Scrolled footer element into view
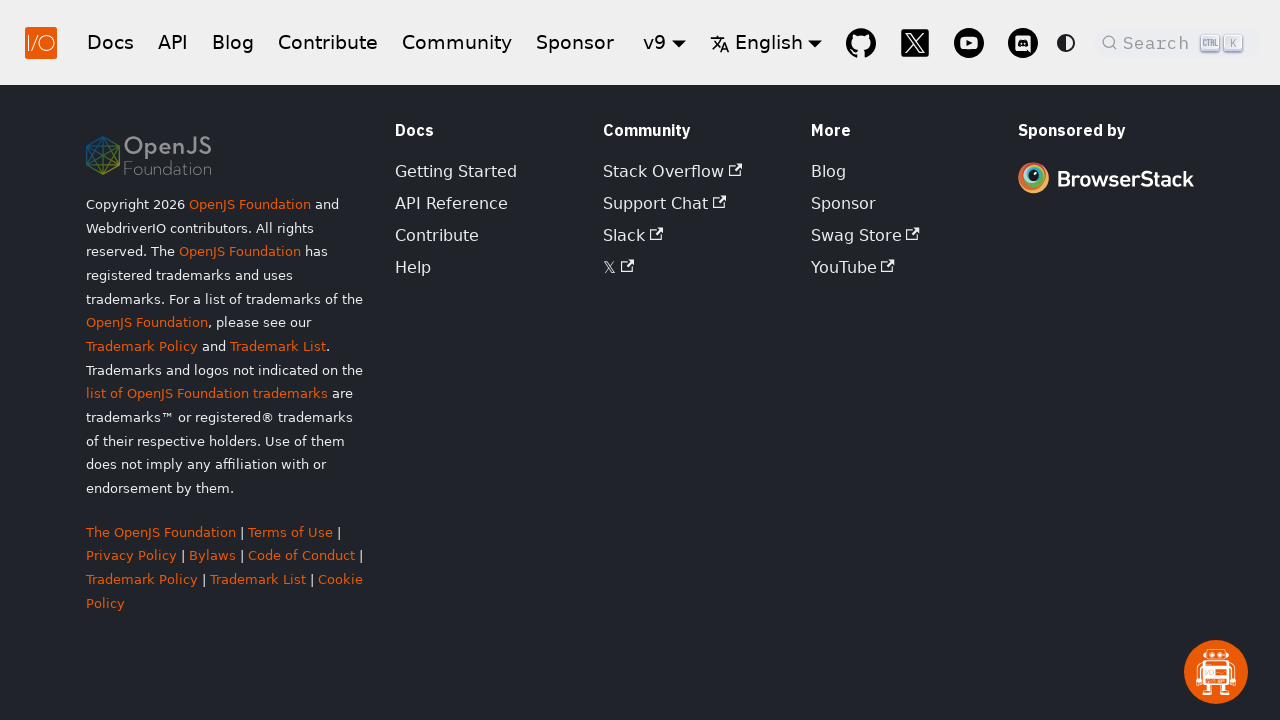

Retrieved scroll position after scrolling to footer
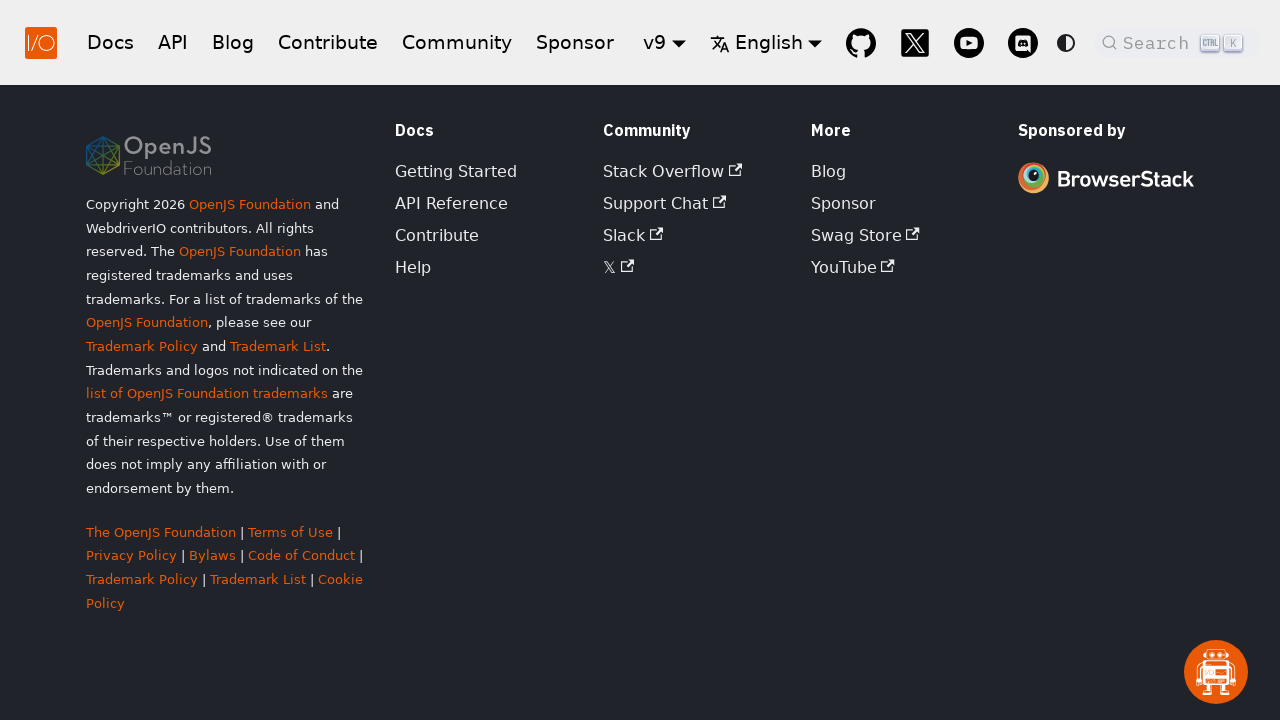

Verified vertical scroll position is greater than 100 pixels
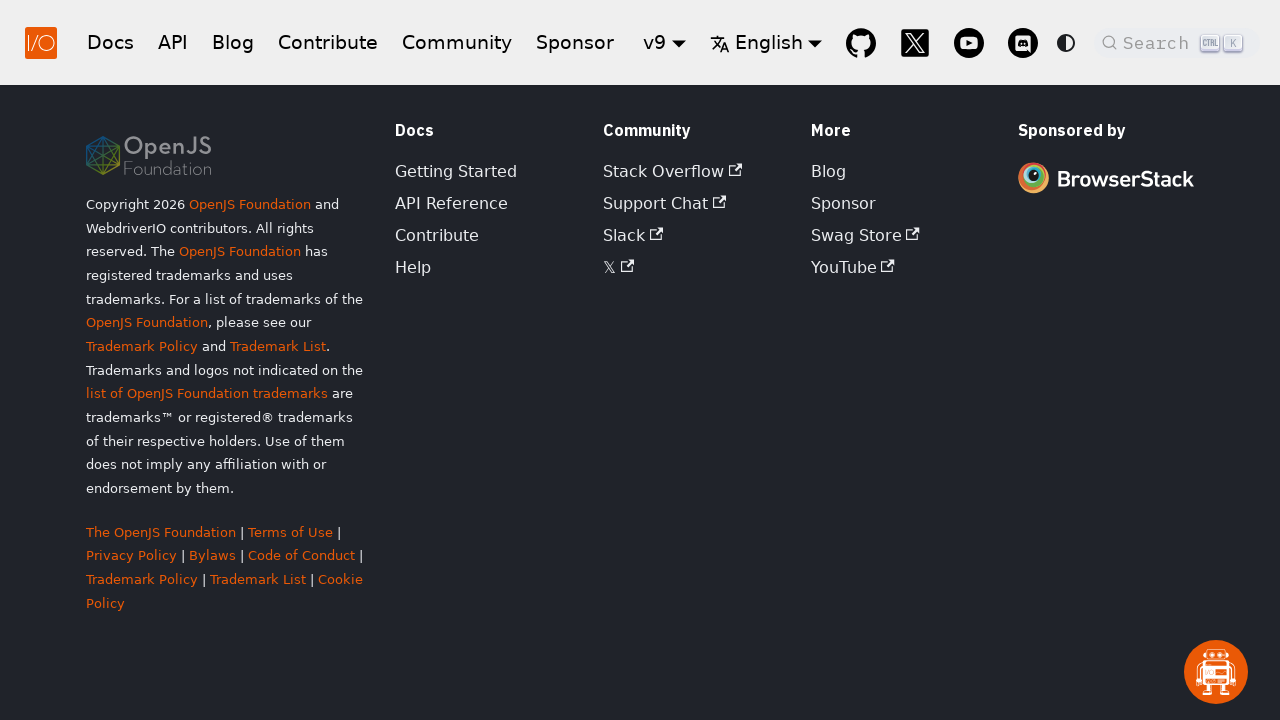

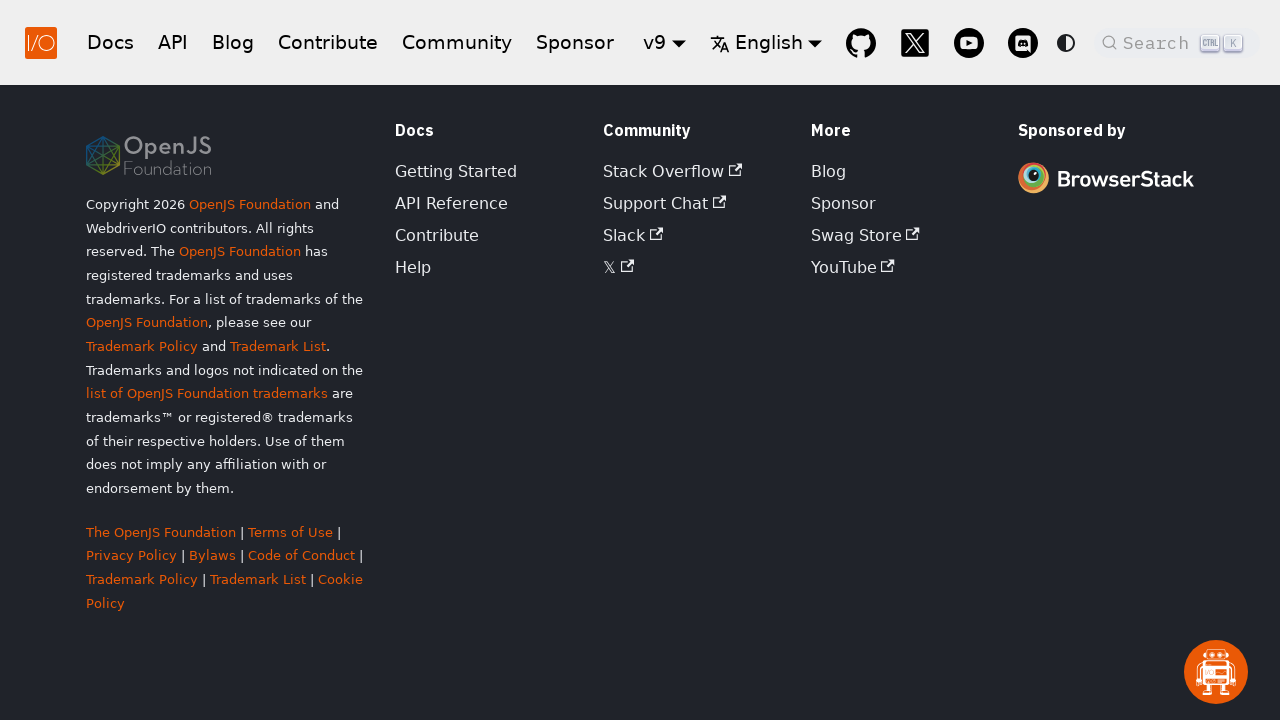